Tests searching for a park by name and clicking the search button to navigate to the find-a-park results page

Starting URL: https://bcparks.ca/

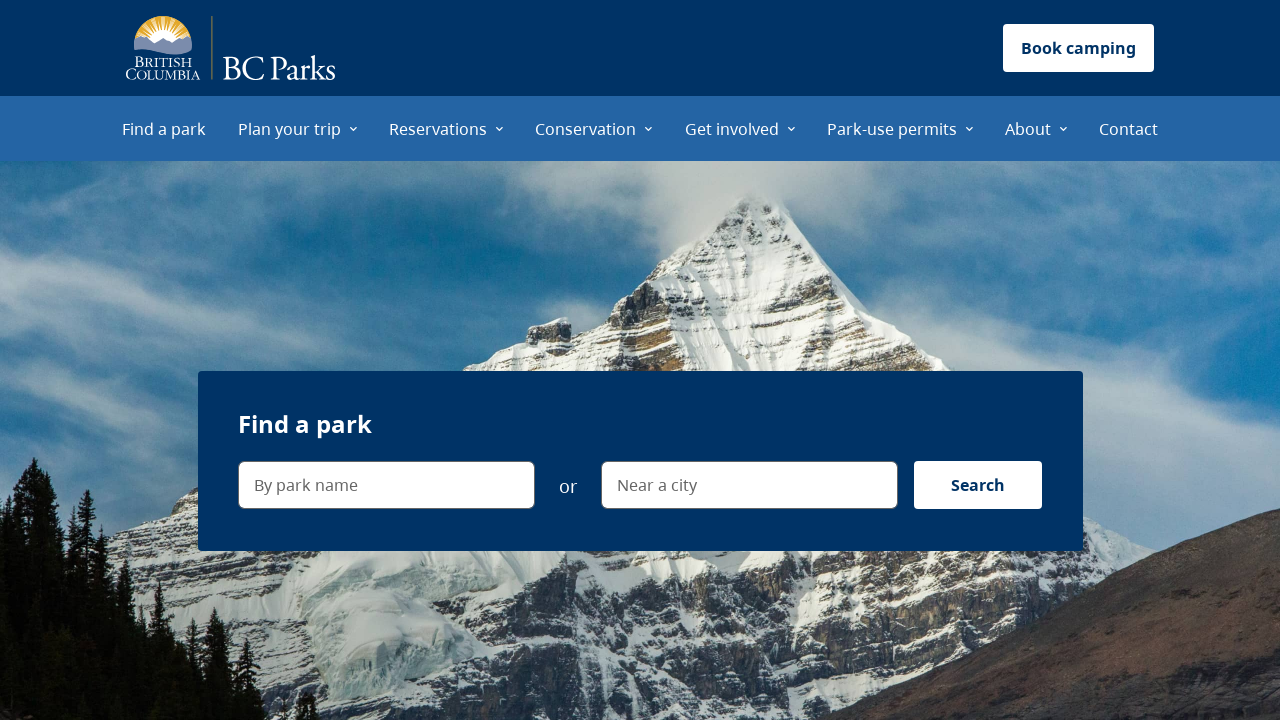

Waited for page to load with networkidle state
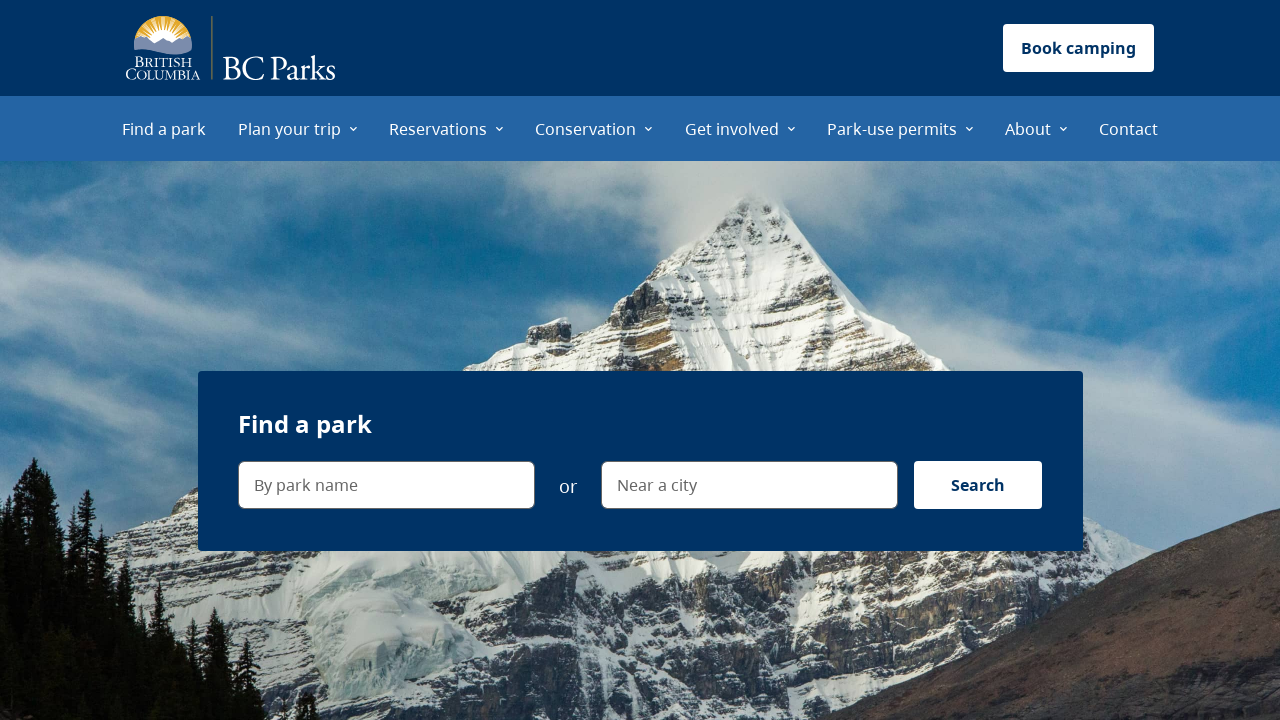

Filled 'By park name' field with 'Garibaldi' on internal:label="By park name"i
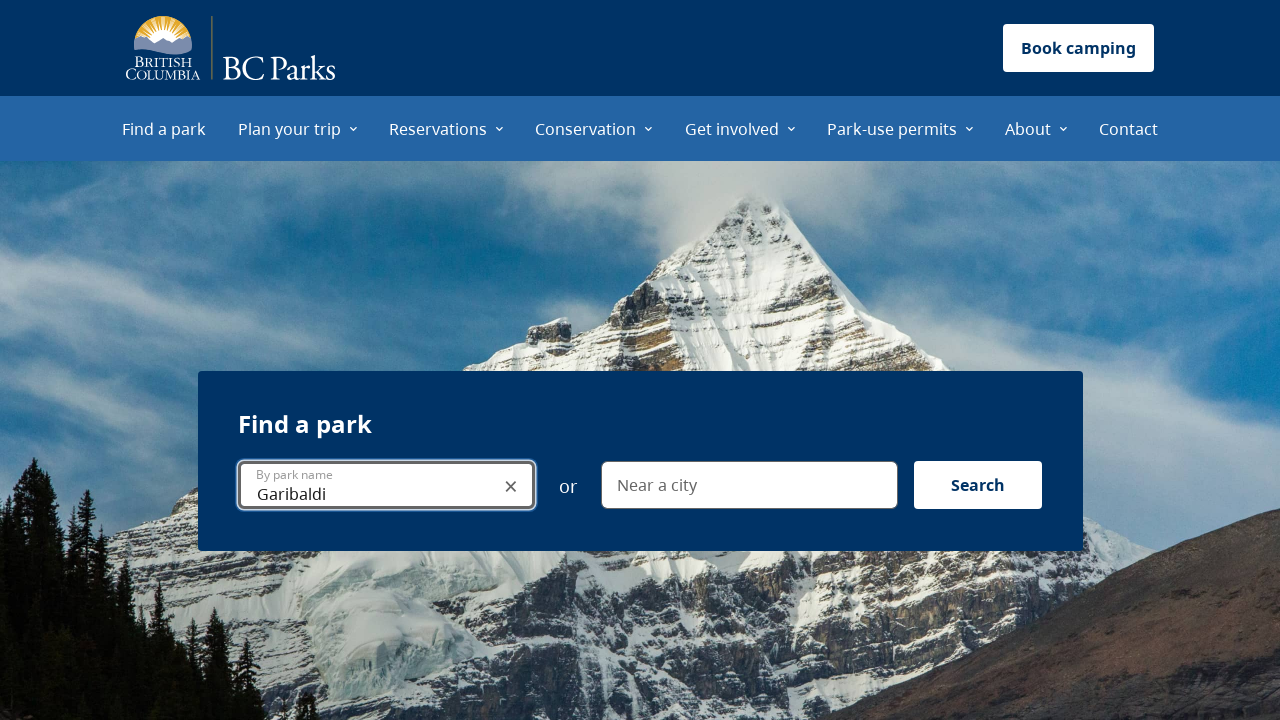

Clicked Search button at (978, 485) on internal:role=button[name="Search"i]
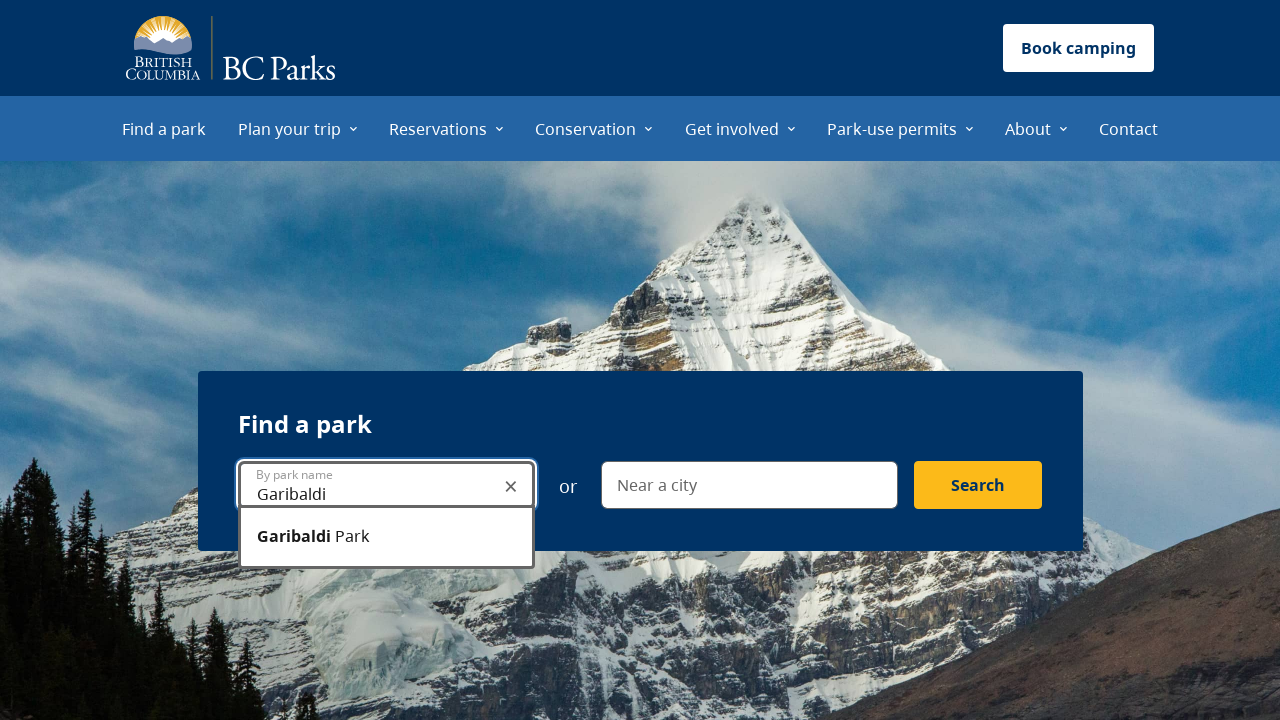

Navigated to find-a-park results page for 'Garibaldi'
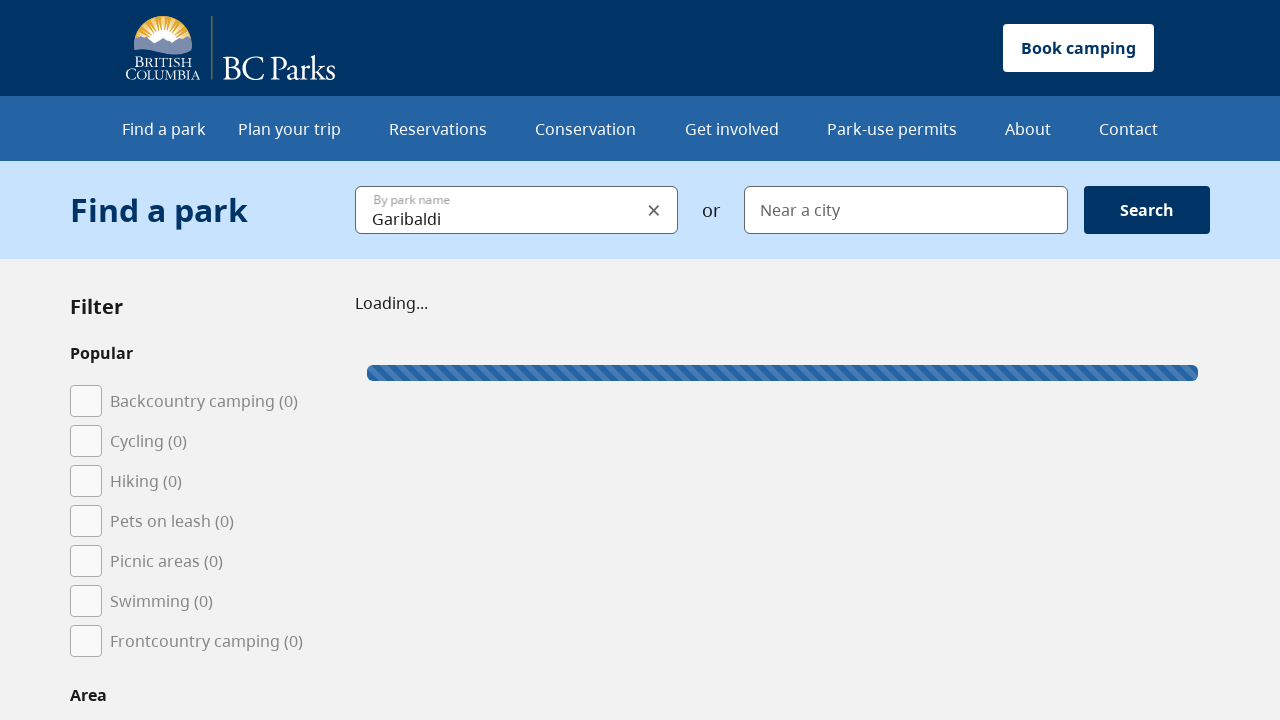

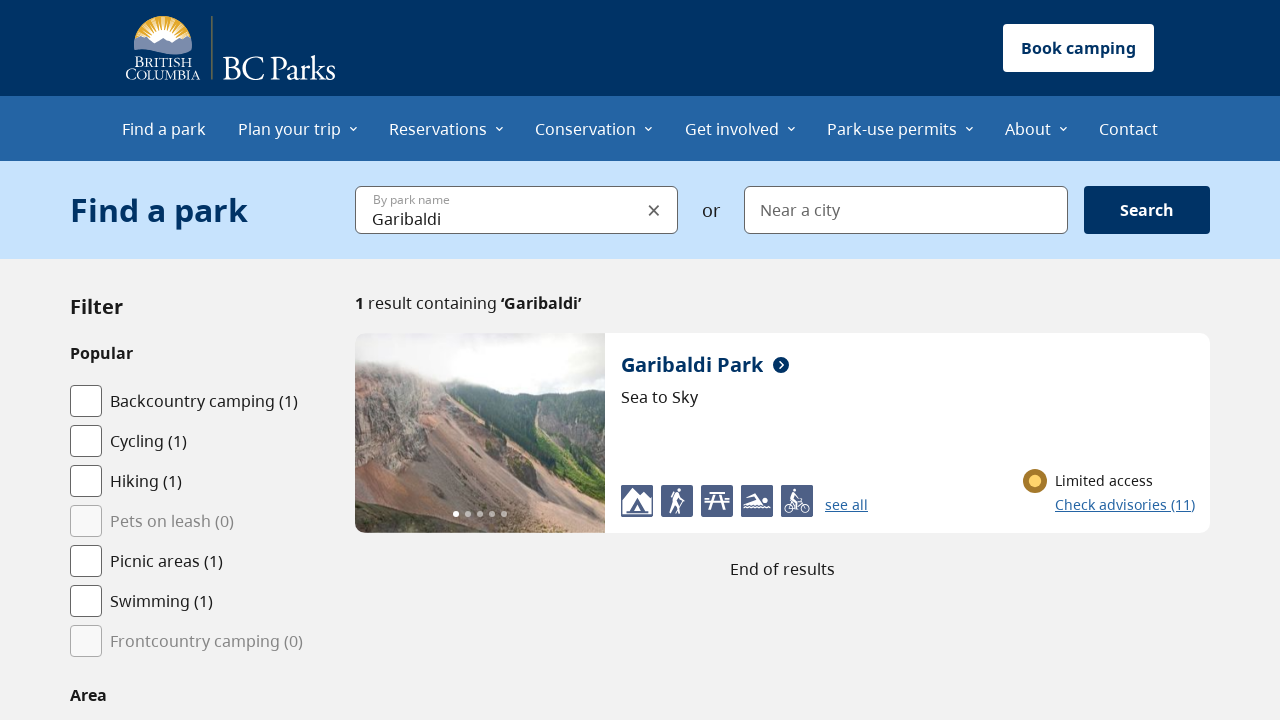